Tests JavaScript alert handling by clicking an alert button, waiting for the alert dialog to appear, and accepting it.

Starting URL: https://demoqa.com/alerts

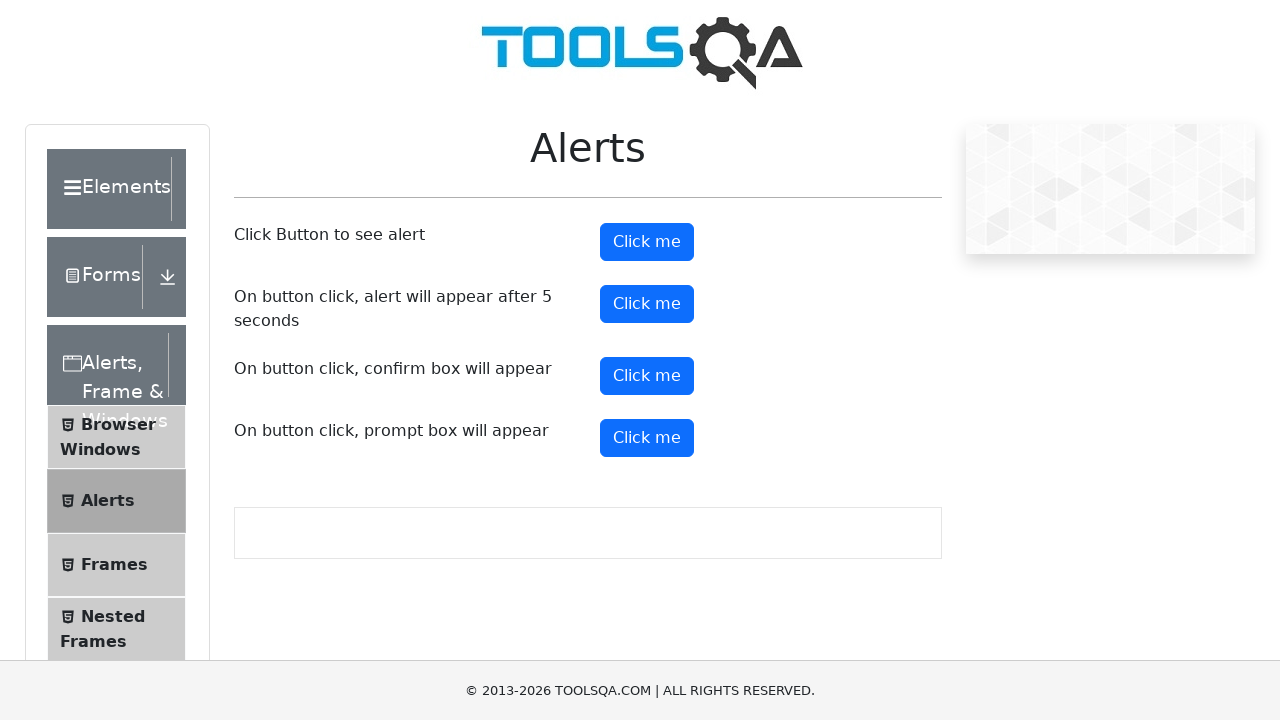

Clicked alert button to trigger JavaScript alert at (647, 242) on #alertButton
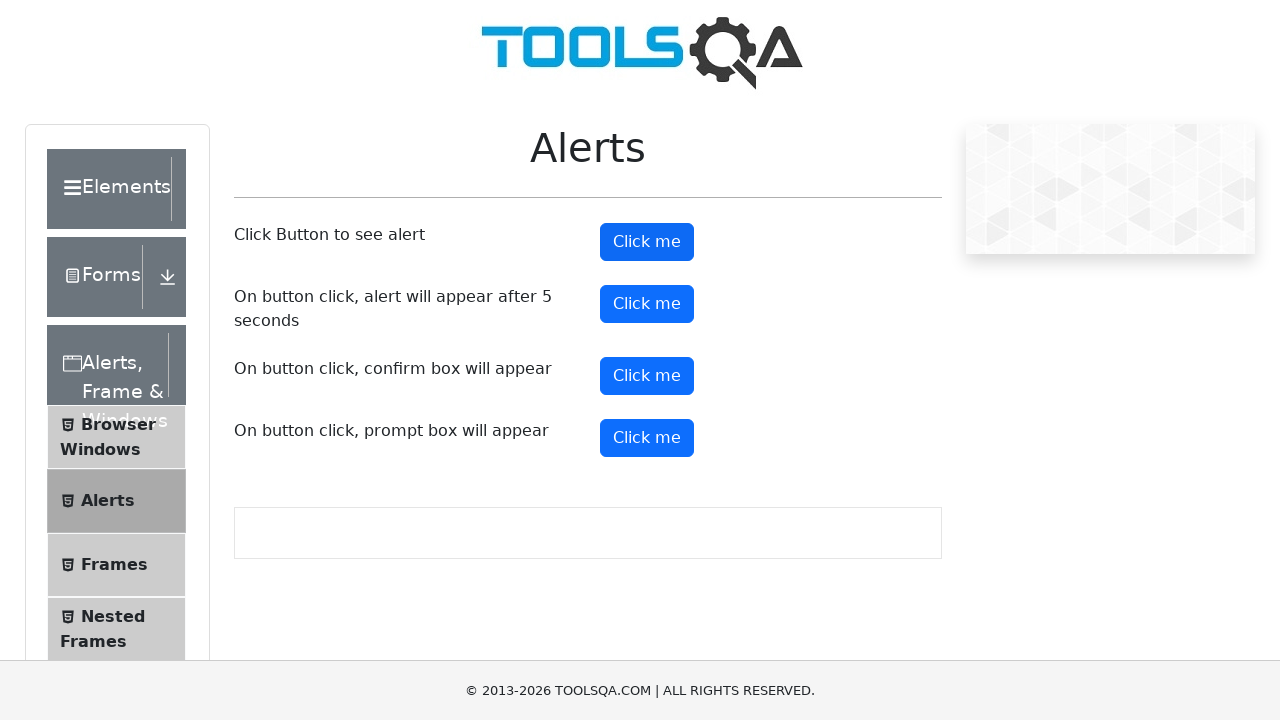

Set up dialog handler to accept alerts
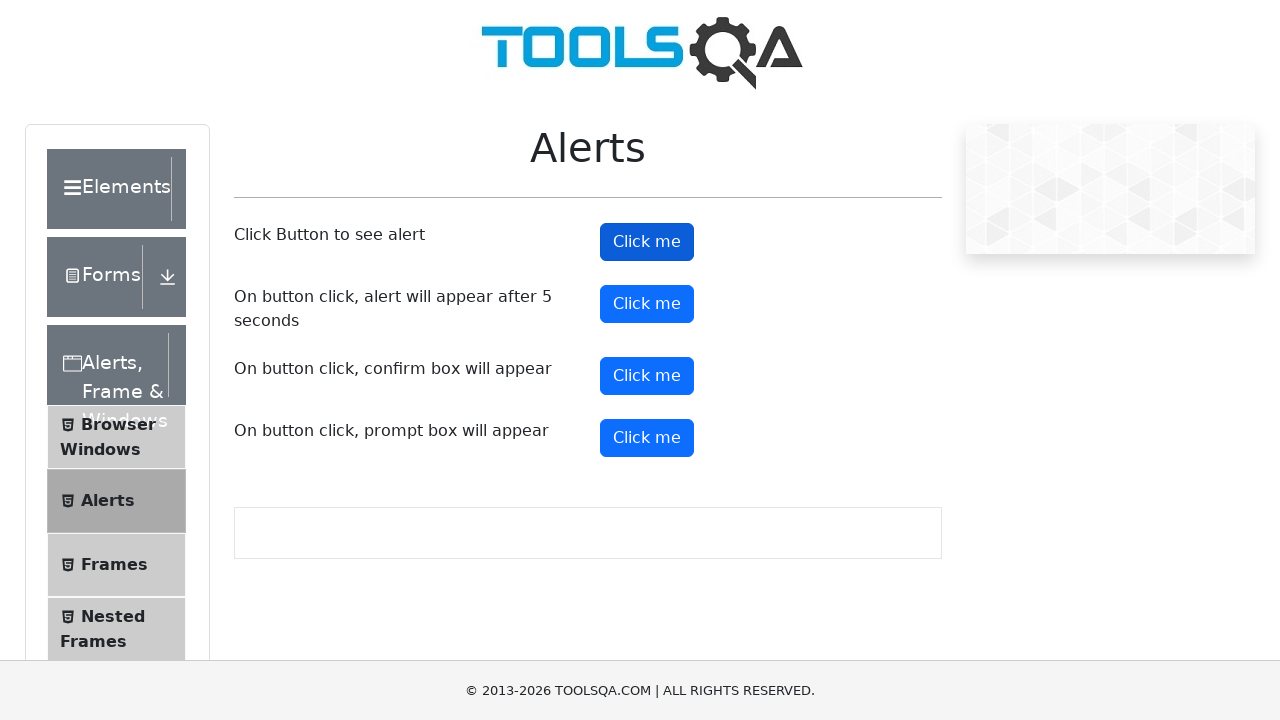

Set up custom dialog handler to log and accept alerts
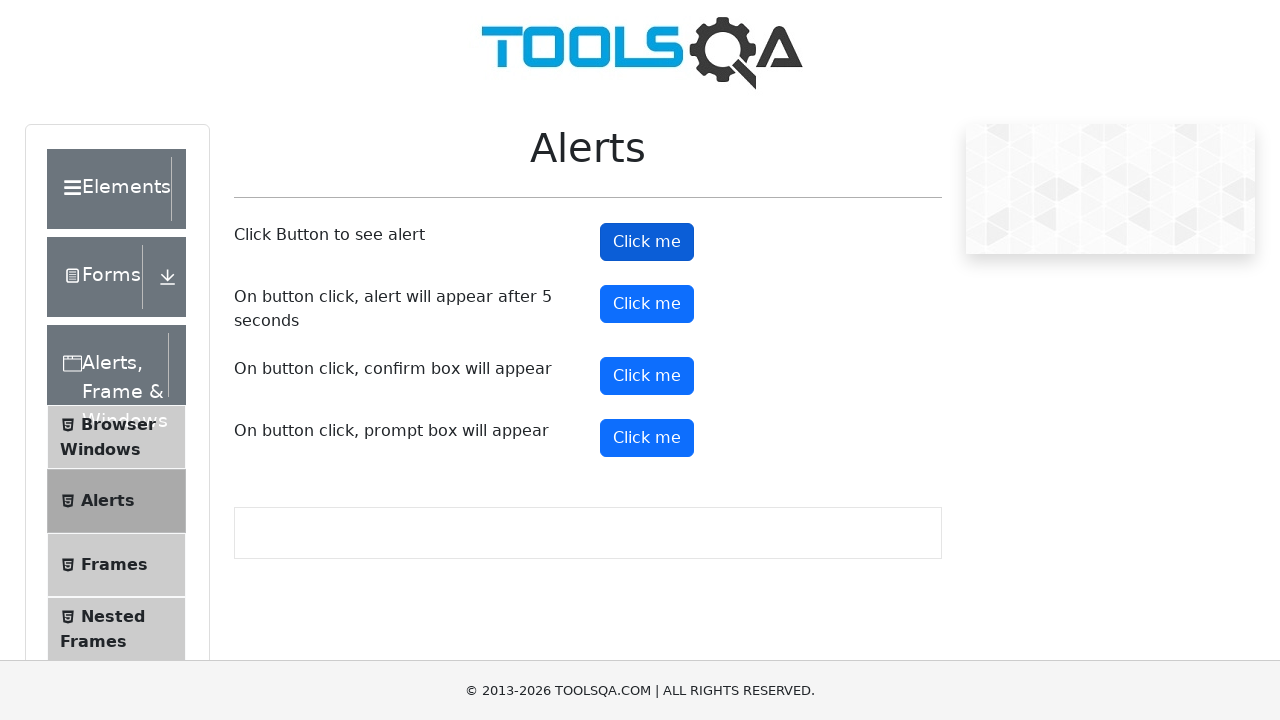

Clicked alert button to trigger JavaScript alert dialog at (647, 242) on #alertButton
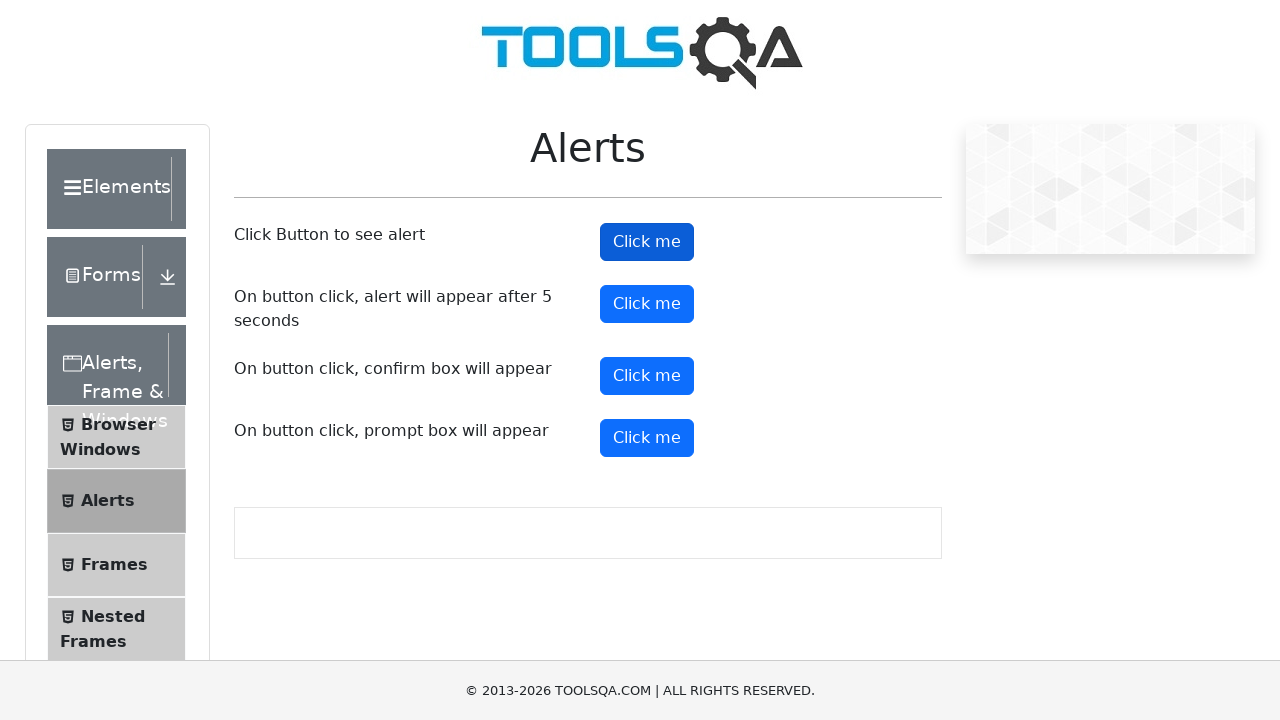

Waited 2 seconds for alert to be processed
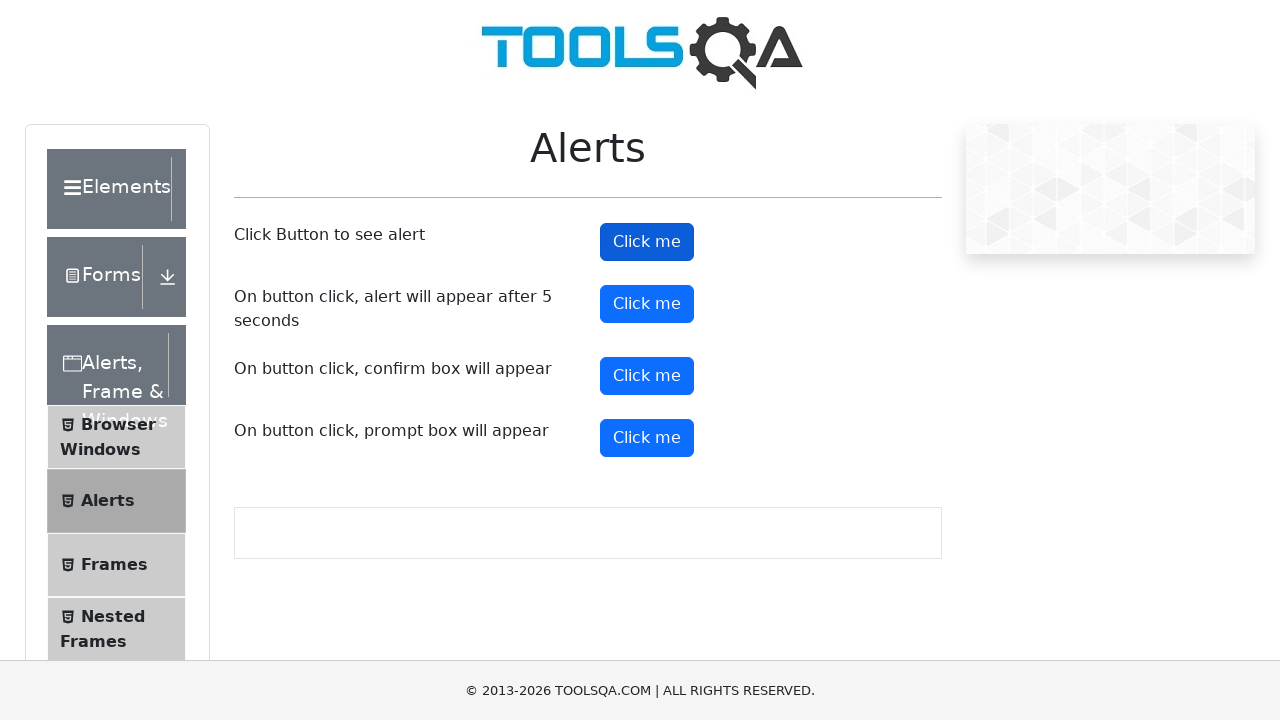

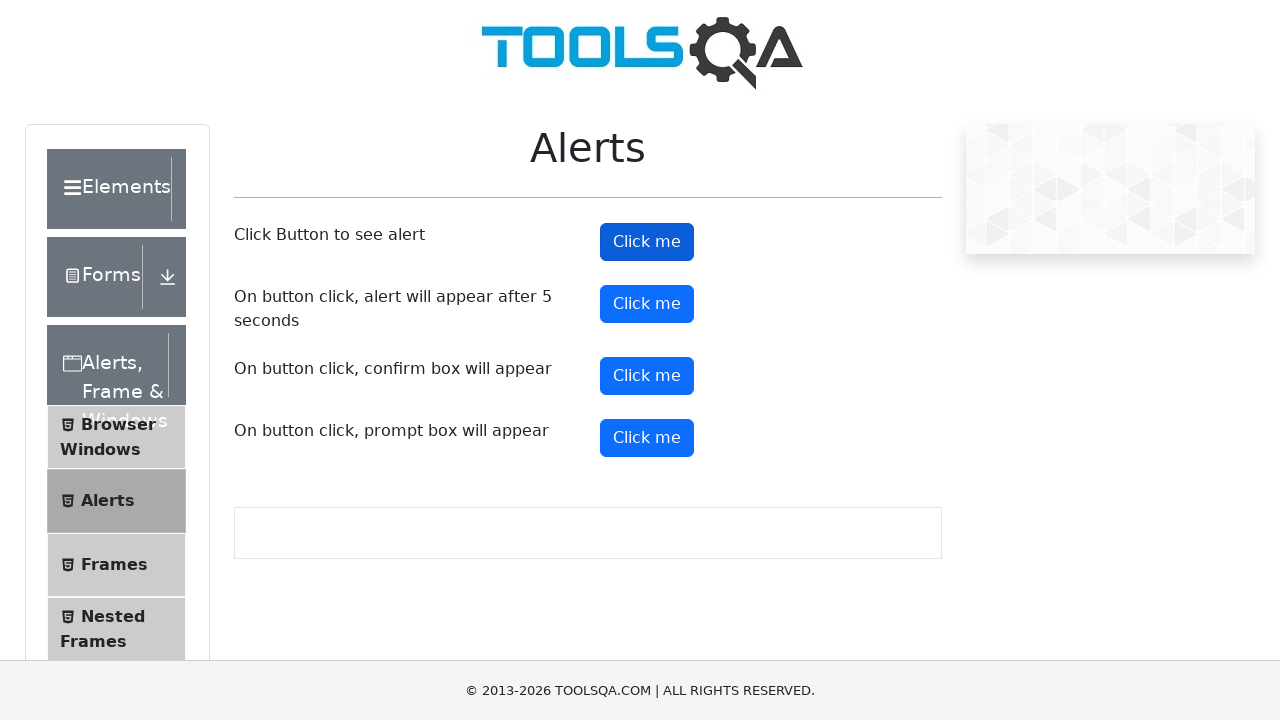